Tests that the Clear completed button displays correct text when items are completed

Starting URL: https://demo.playwright.dev/todomvc

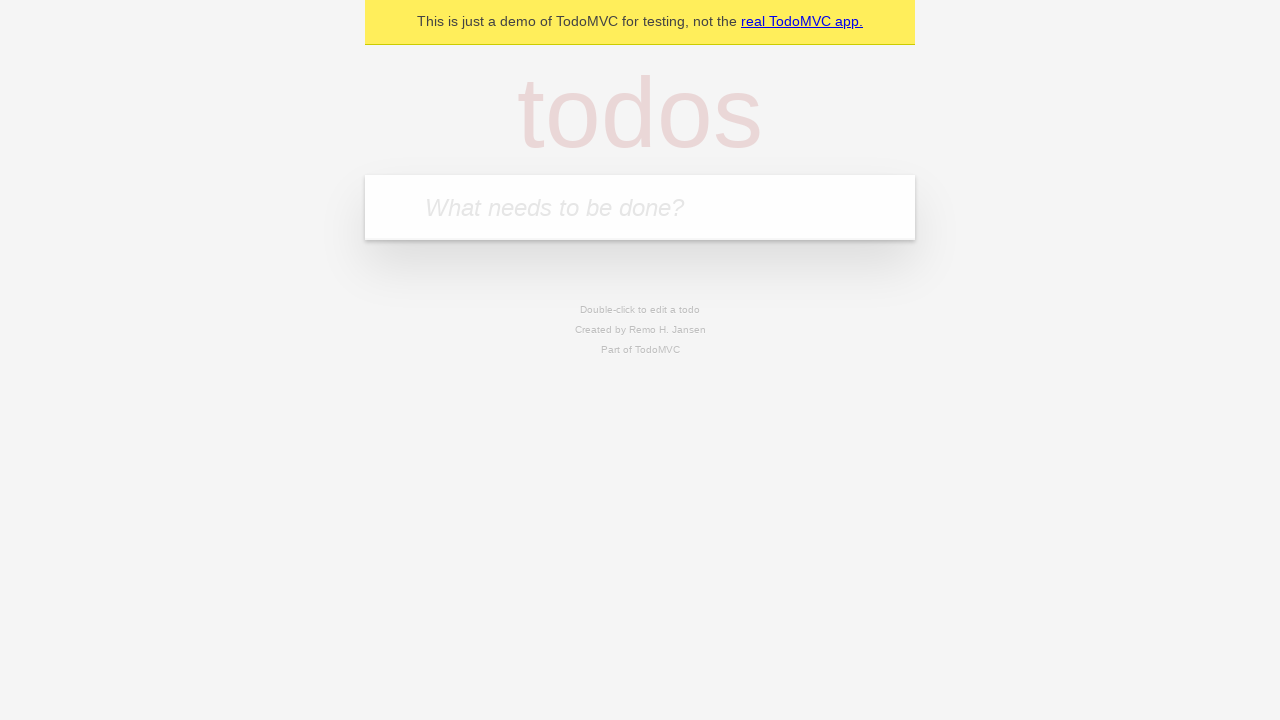

Filled todo input with 'buy some cheese' on internal:attr=[placeholder="What needs to be done?"i]
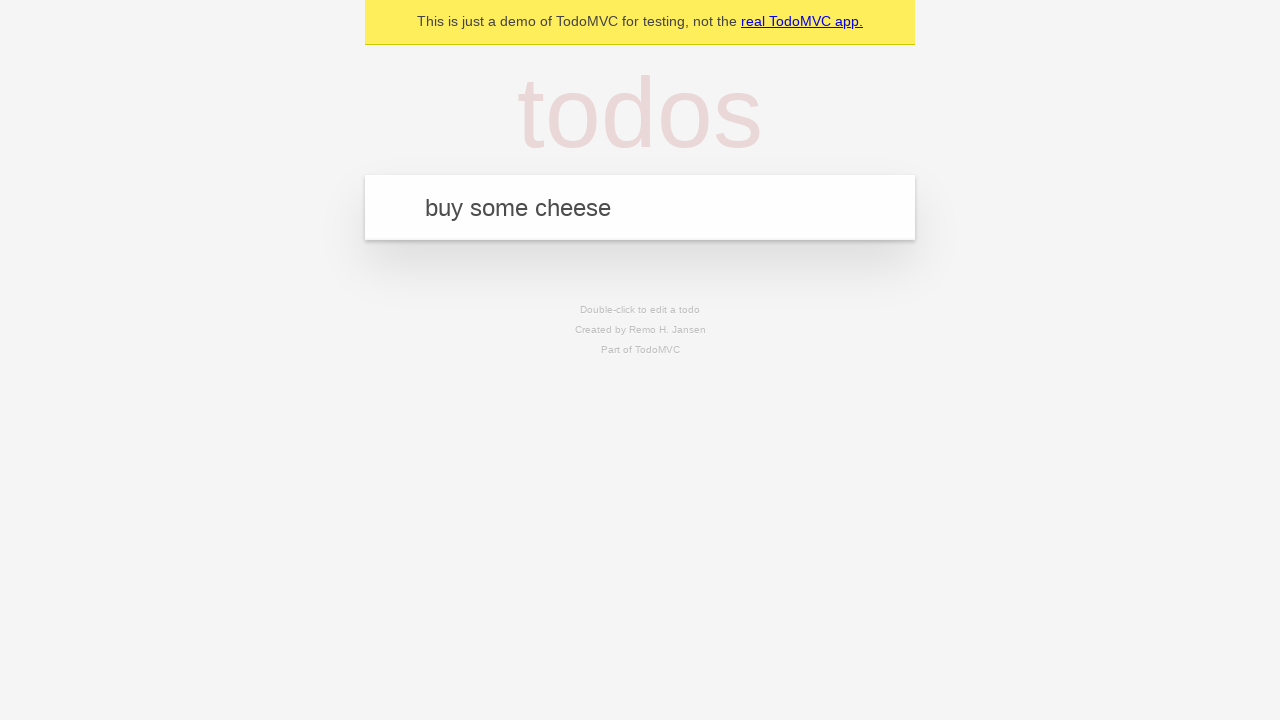

Pressed Enter to create todo 'buy some cheese' on internal:attr=[placeholder="What needs to be done?"i]
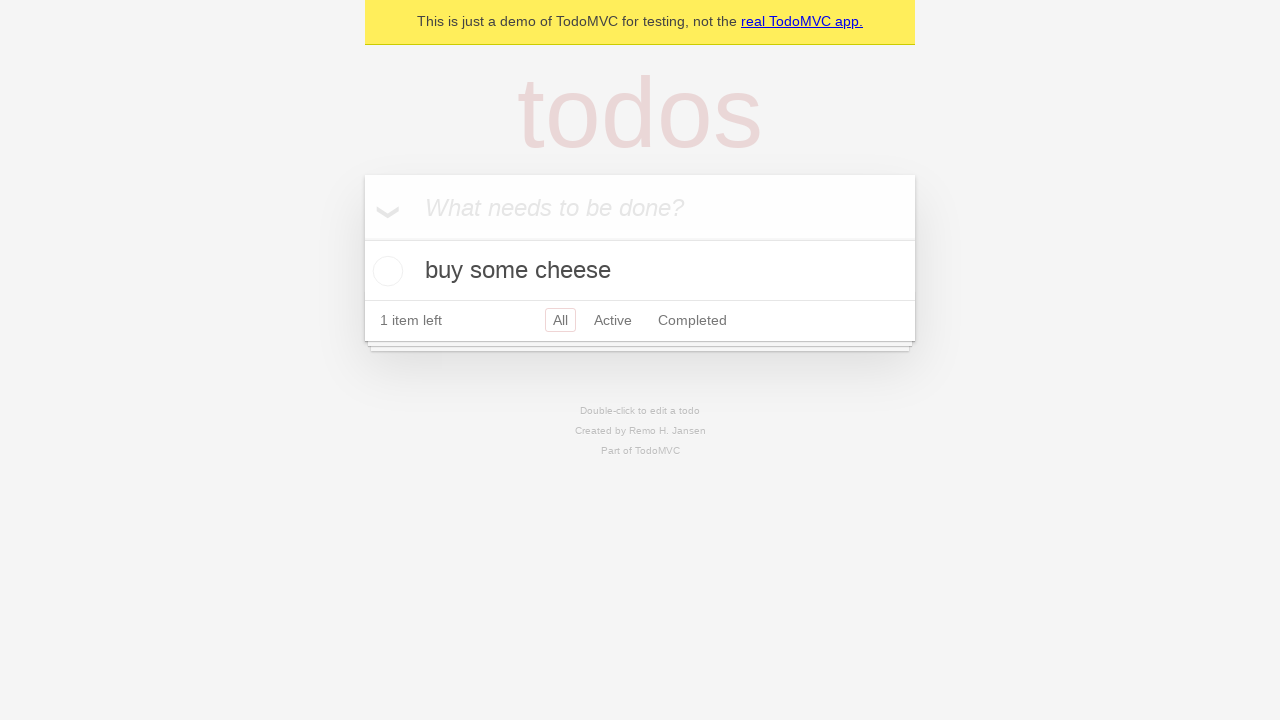

Filled todo input with 'feed the cat' on internal:attr=[placeholder="What needs to be done?"i]
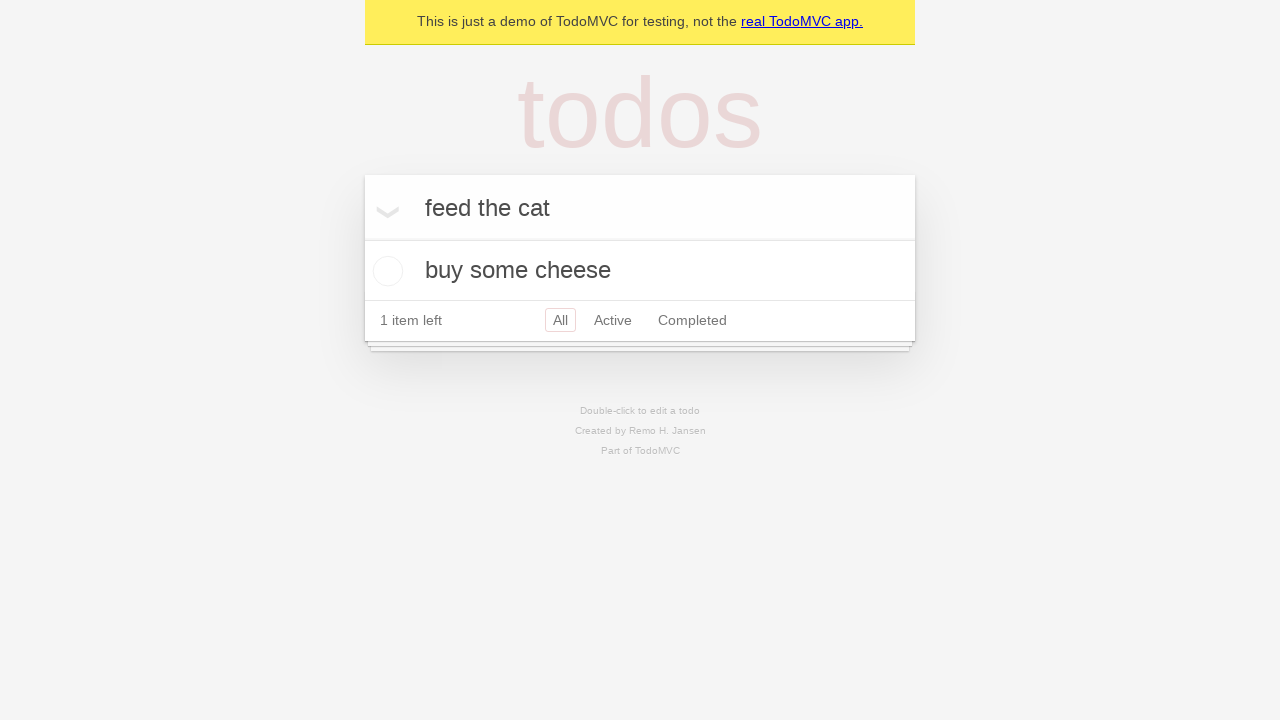

Pressed Enter to create todo 'feed the cat' on internal:attr=[placeholder="What needs to be done?"i]
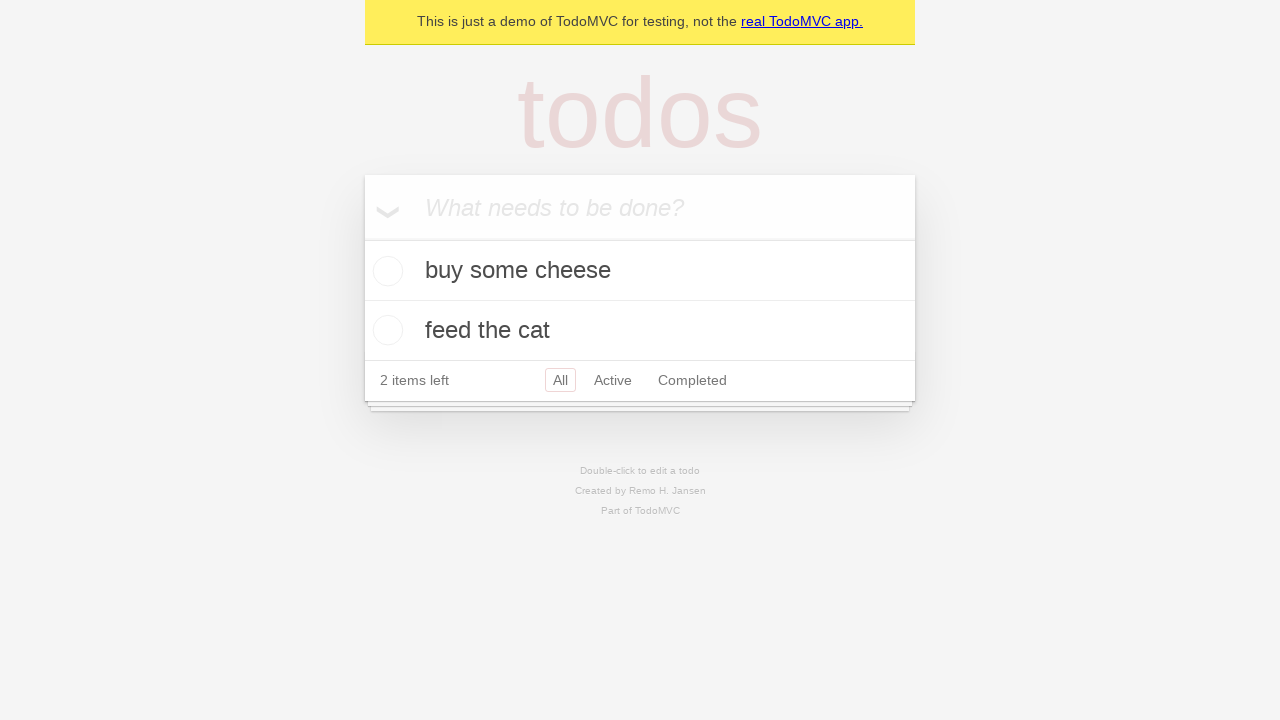

Filled todo input with 'book a doctors appointment' on internal:attr=[placeholder="What needs to be done?"i]
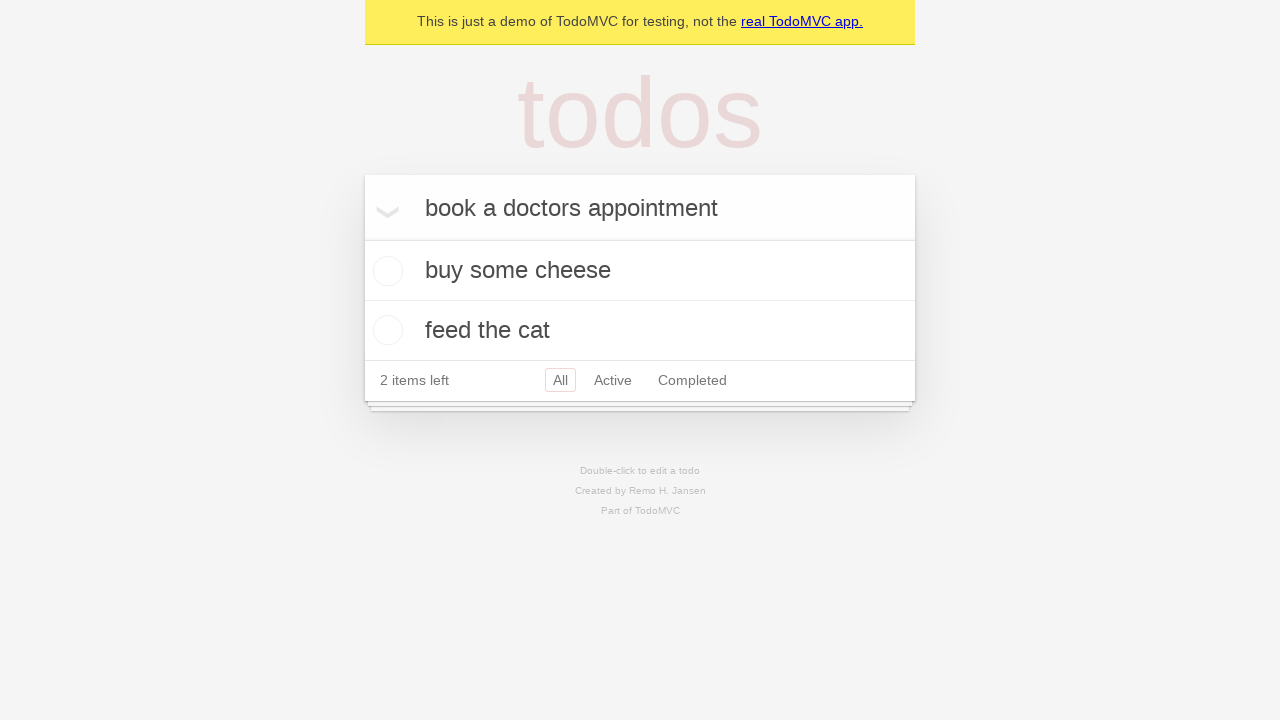

Pressed Enter to create todo 'book a doctors appointment' on internal:attr=[placeholder="What needs to be done?"i]
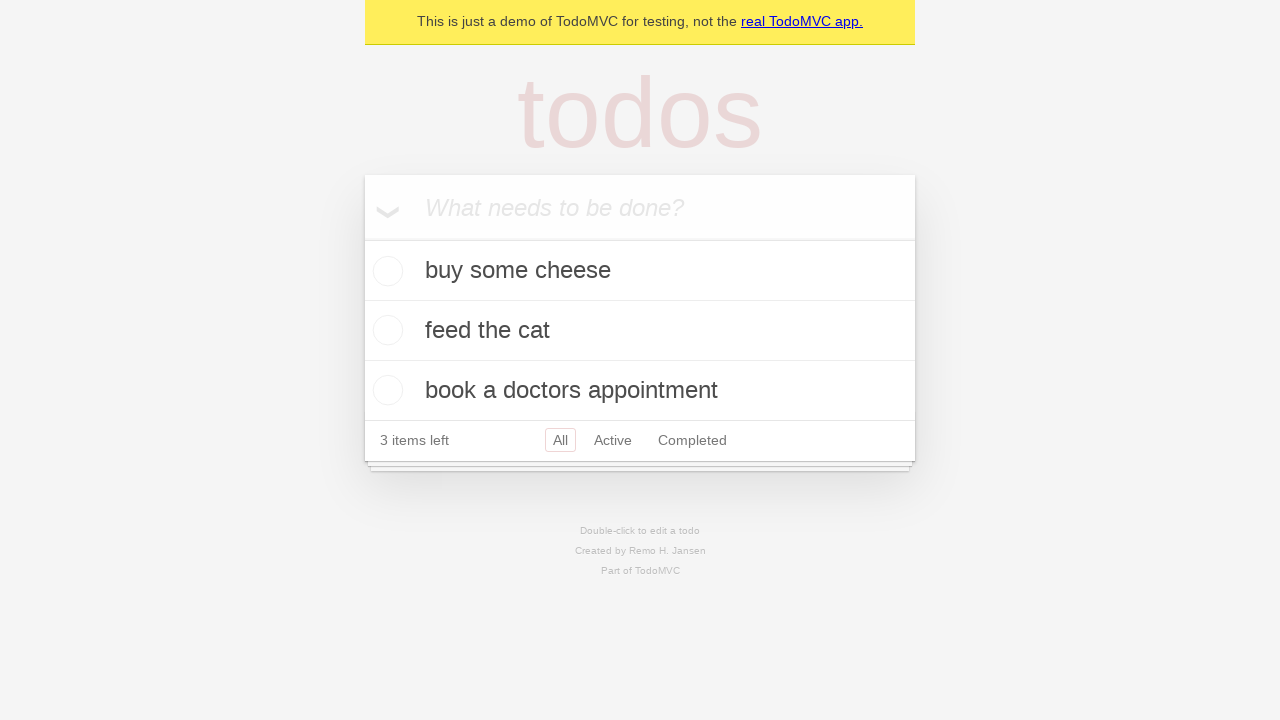

Waited for all 3 todo items to appear
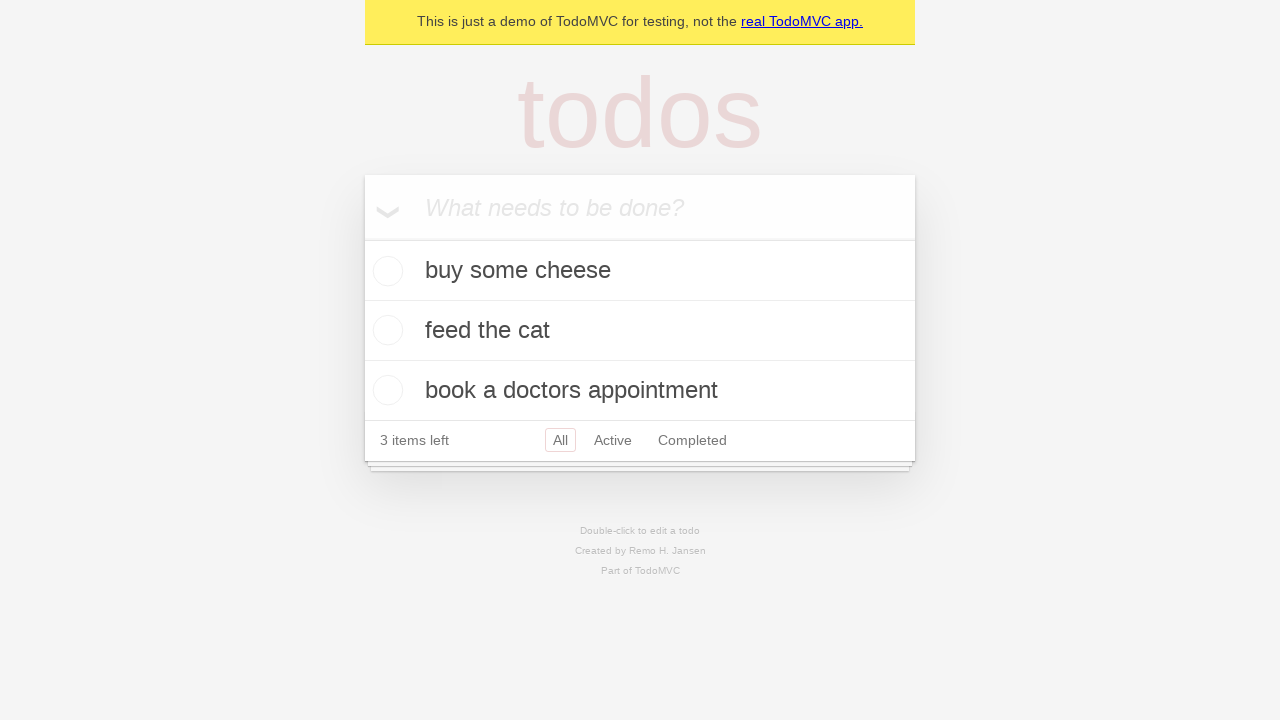

Checked the first todo item as completed at (385, 271) on .todo-list li .toggle >> nth=0
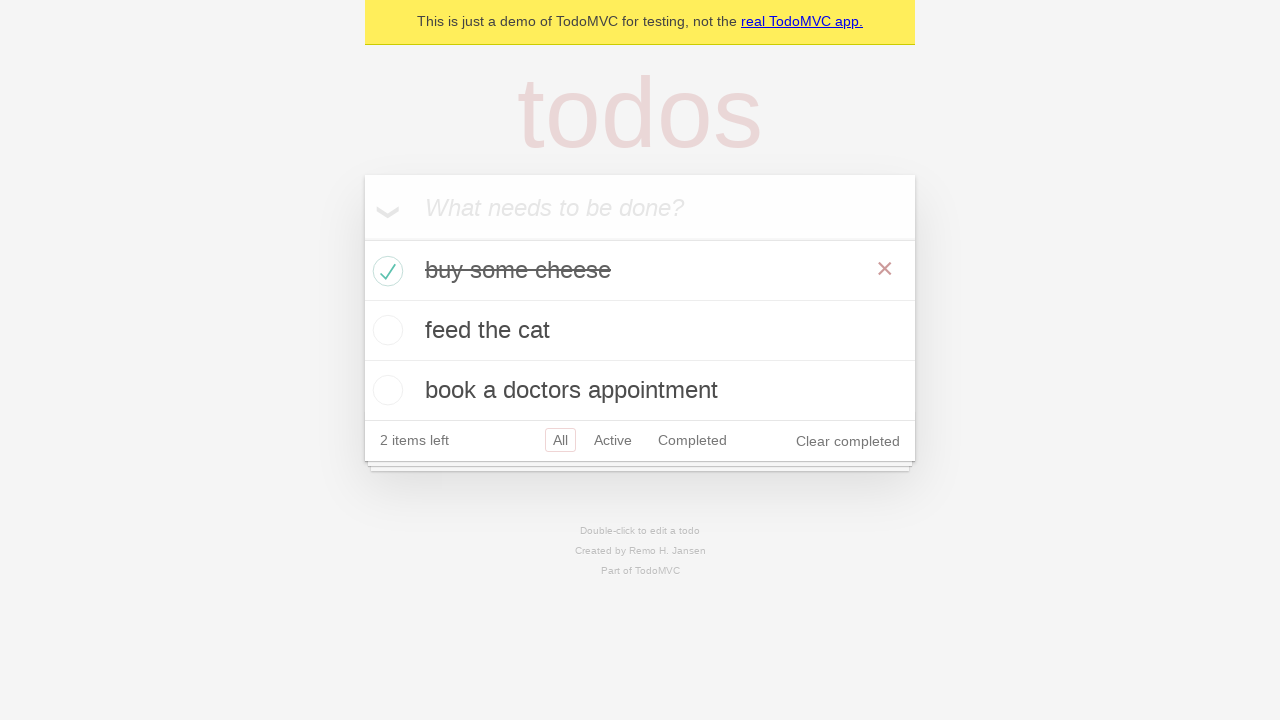

Clear completed button is now visible
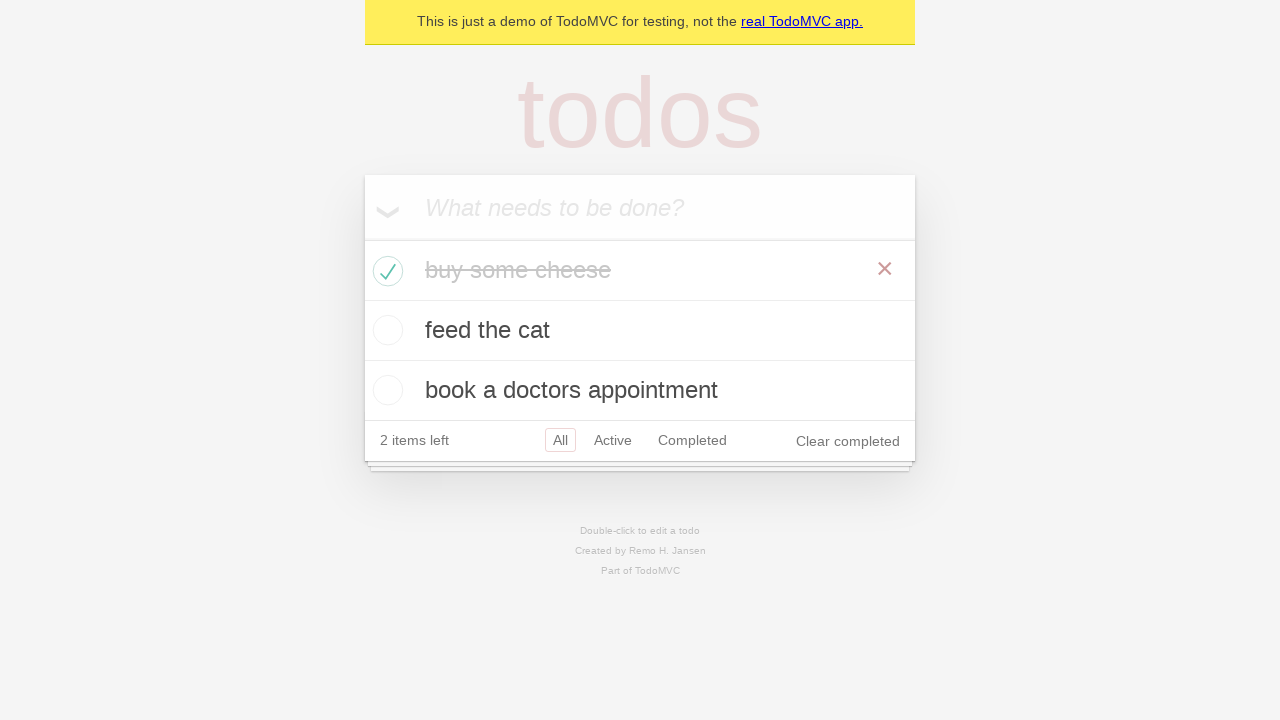

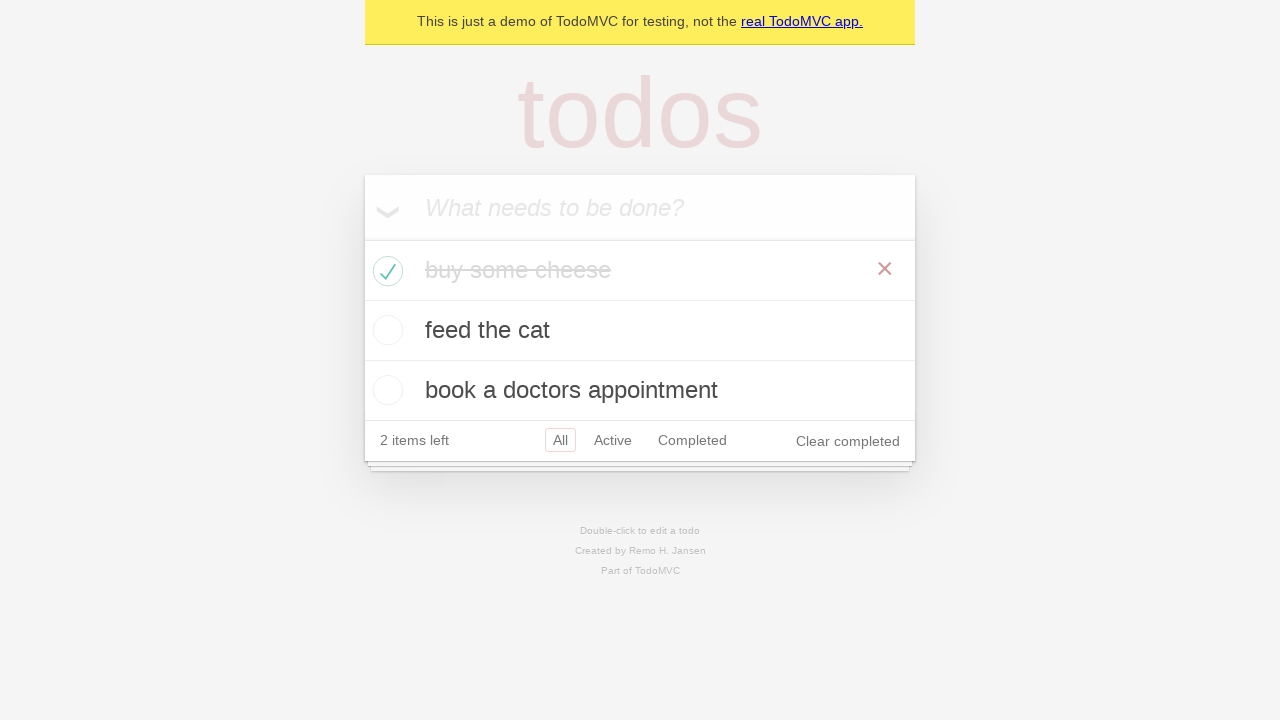